Tests form submission with all fields left empty to verify validation

Starting URL: https://www.sharelane.com/cgi-bin/register.py?page=1&zip_code=75201

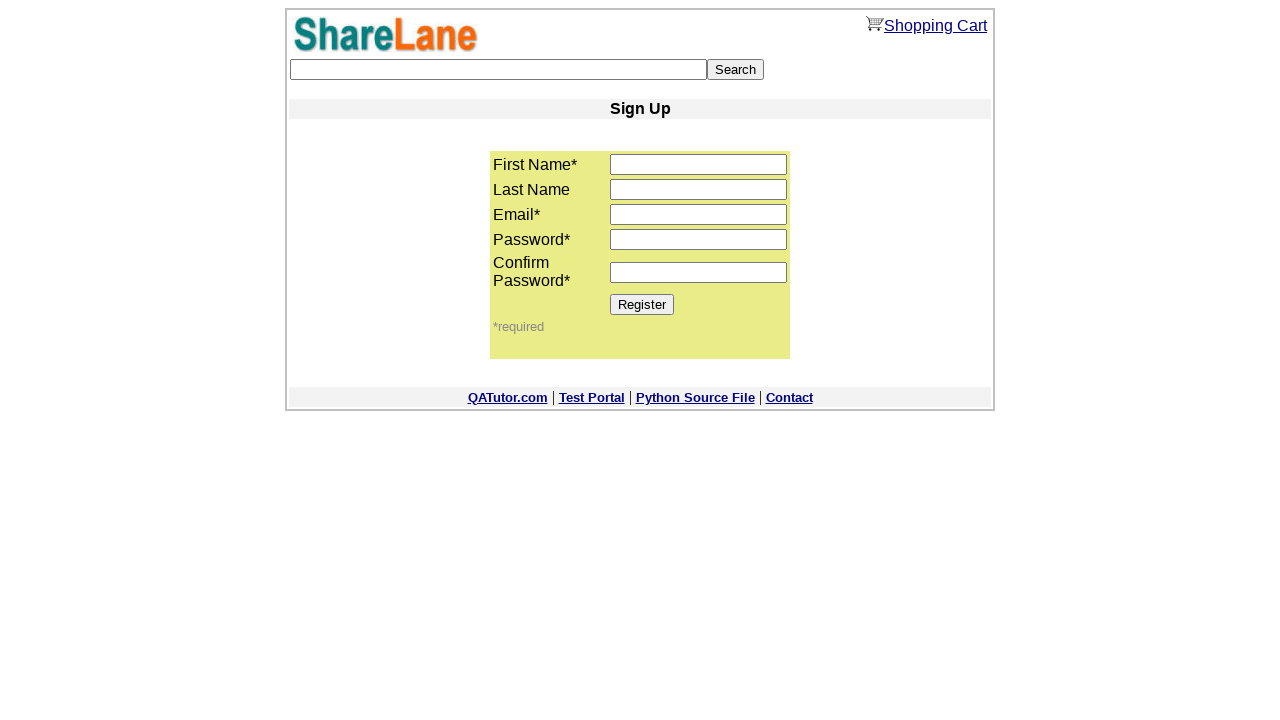

Cleared first name field on input[name='first_name']
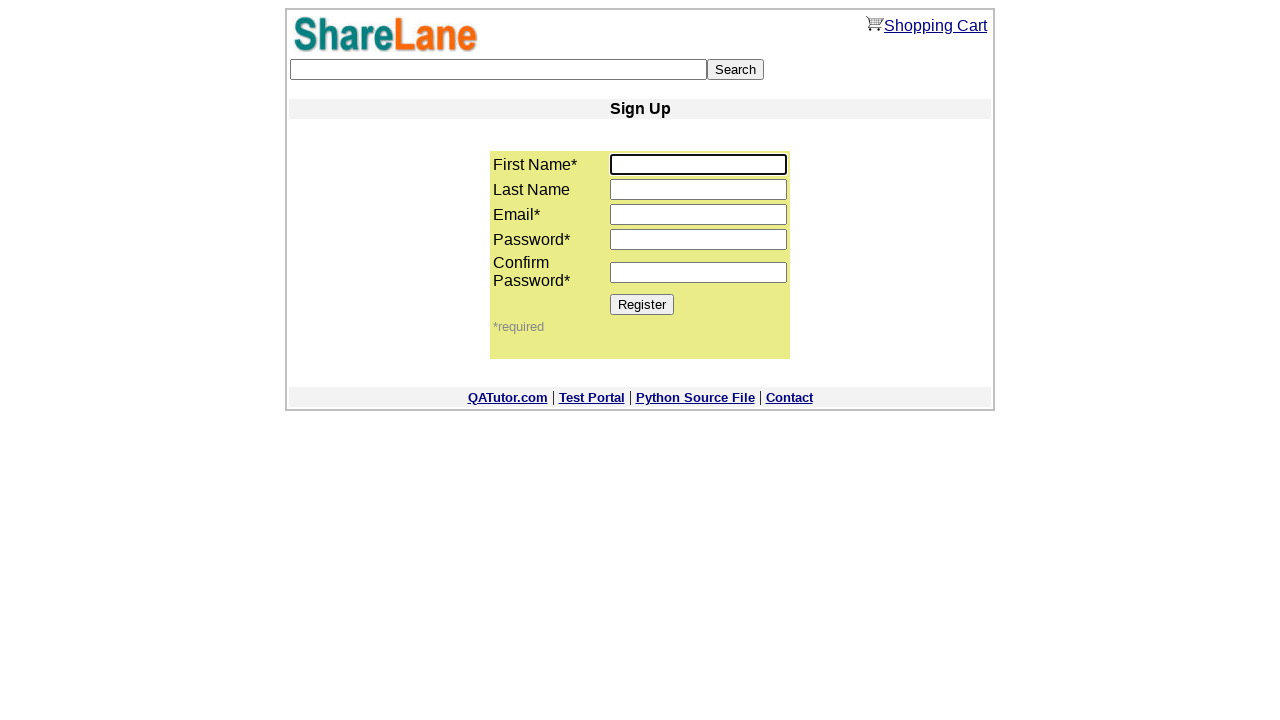

Cleared last name field on input[name='last_name']
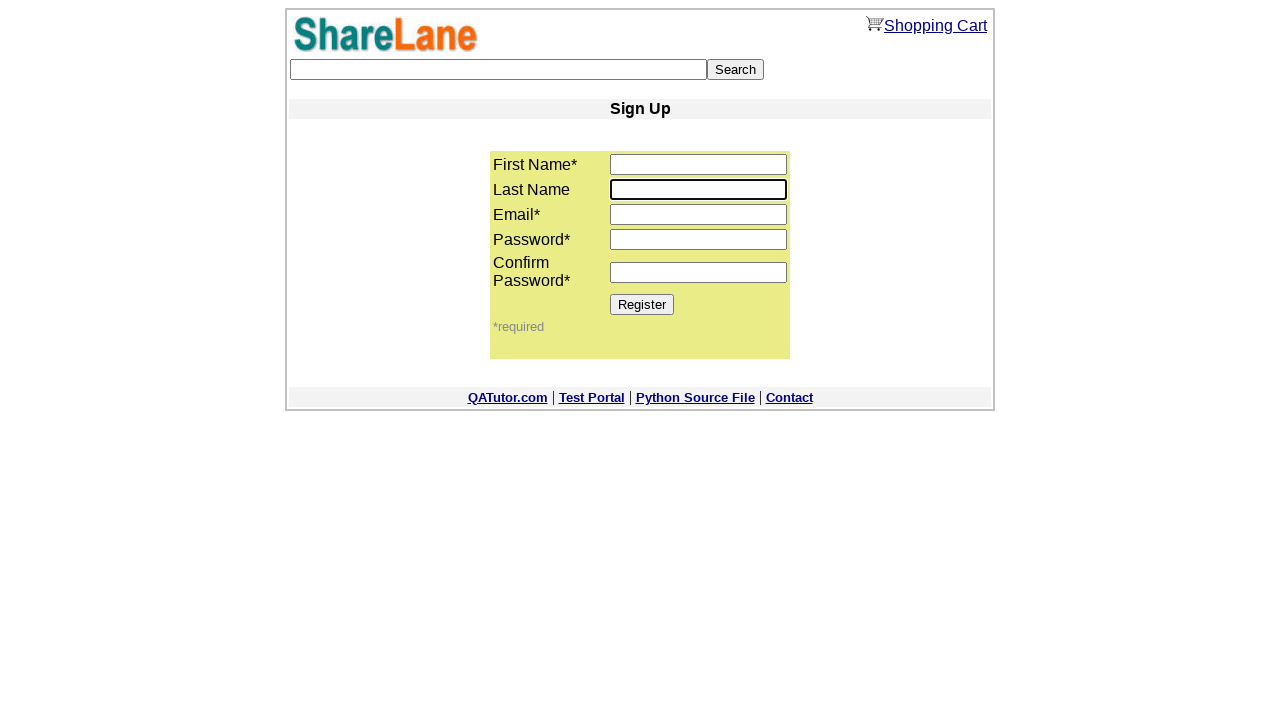

Cleared email field on input[name='email']
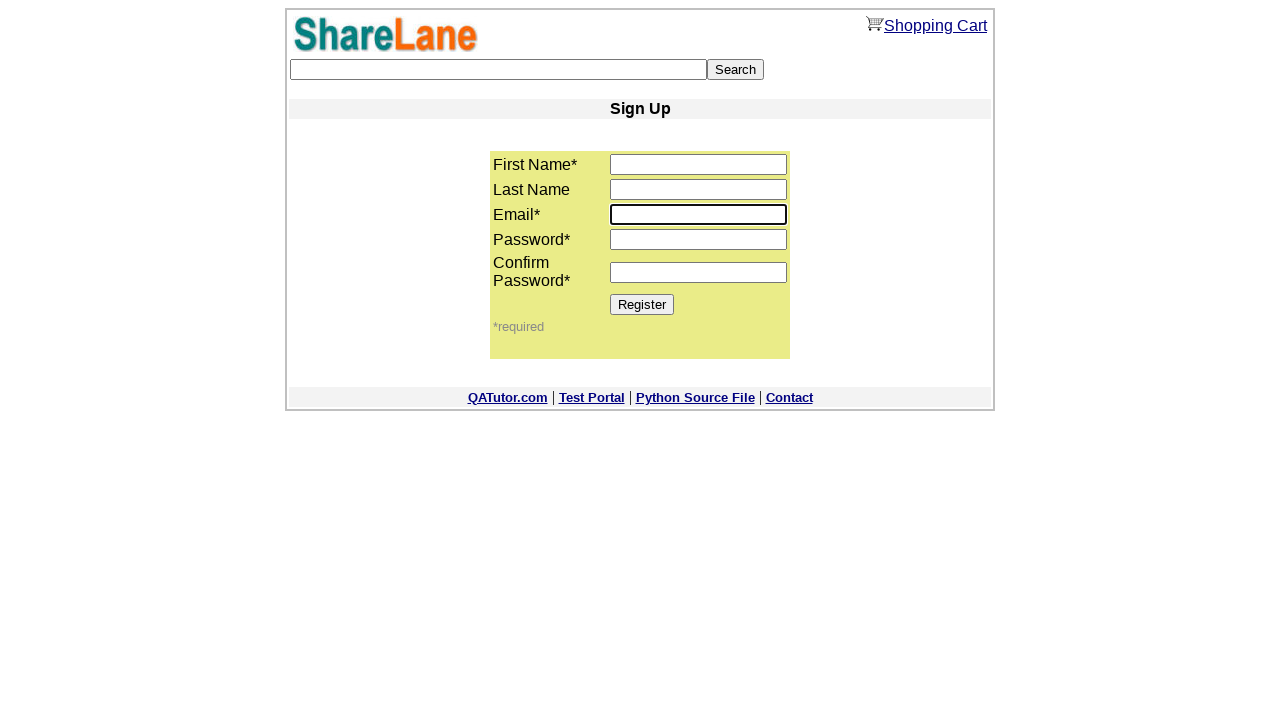

Cleared password field on input[name='password1']
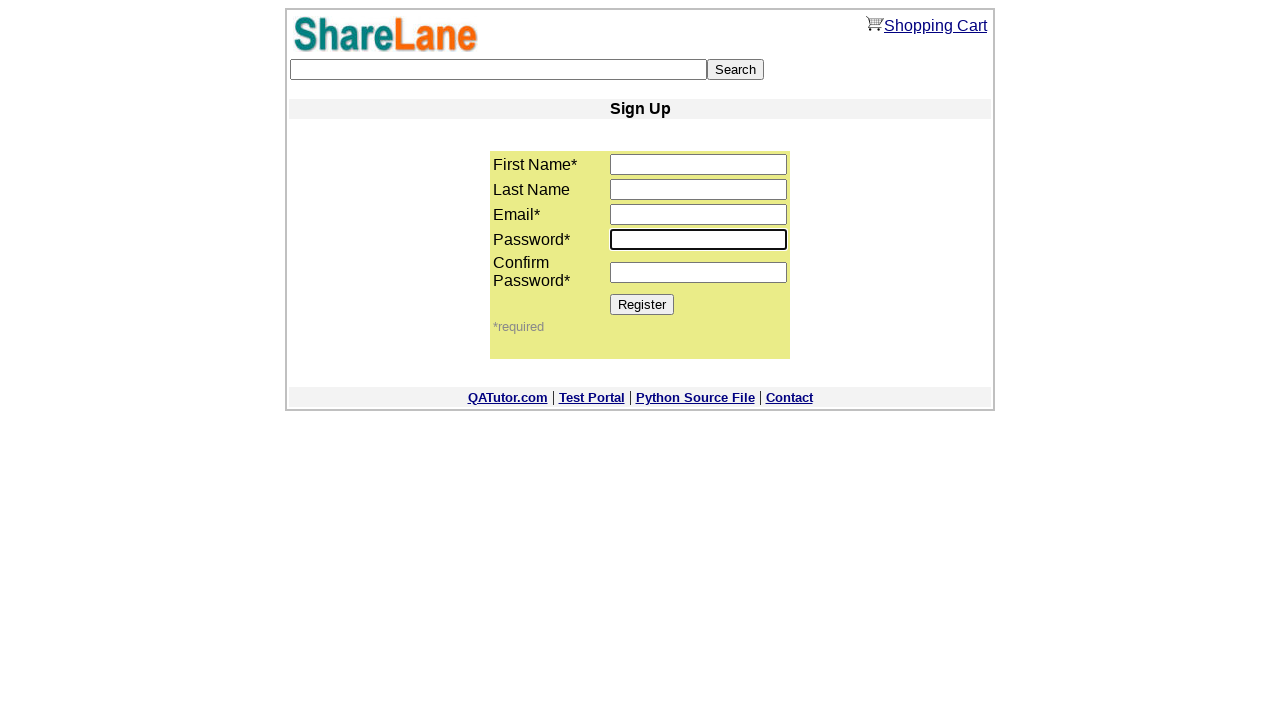

Cleared password confirmation field on input[name='password2']
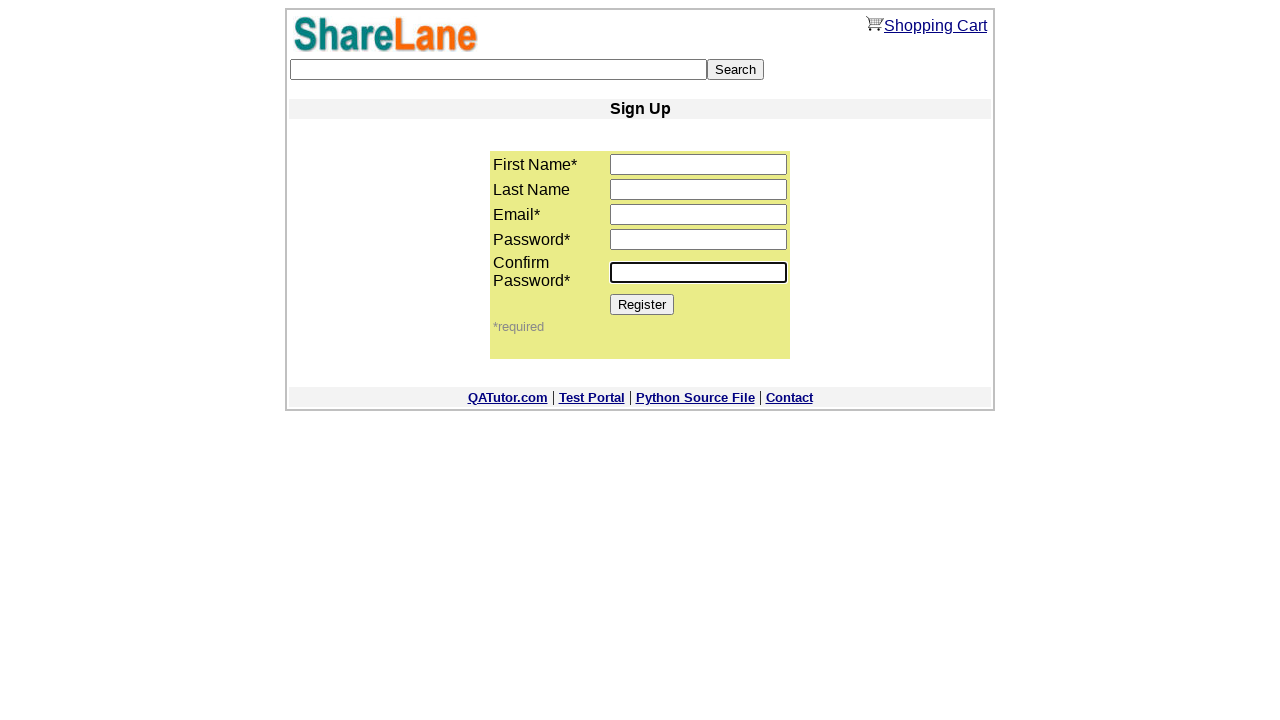

Clicked Register button with all fields empty to trigger validation at (642, 304) on xpath=//*[@value='Register']
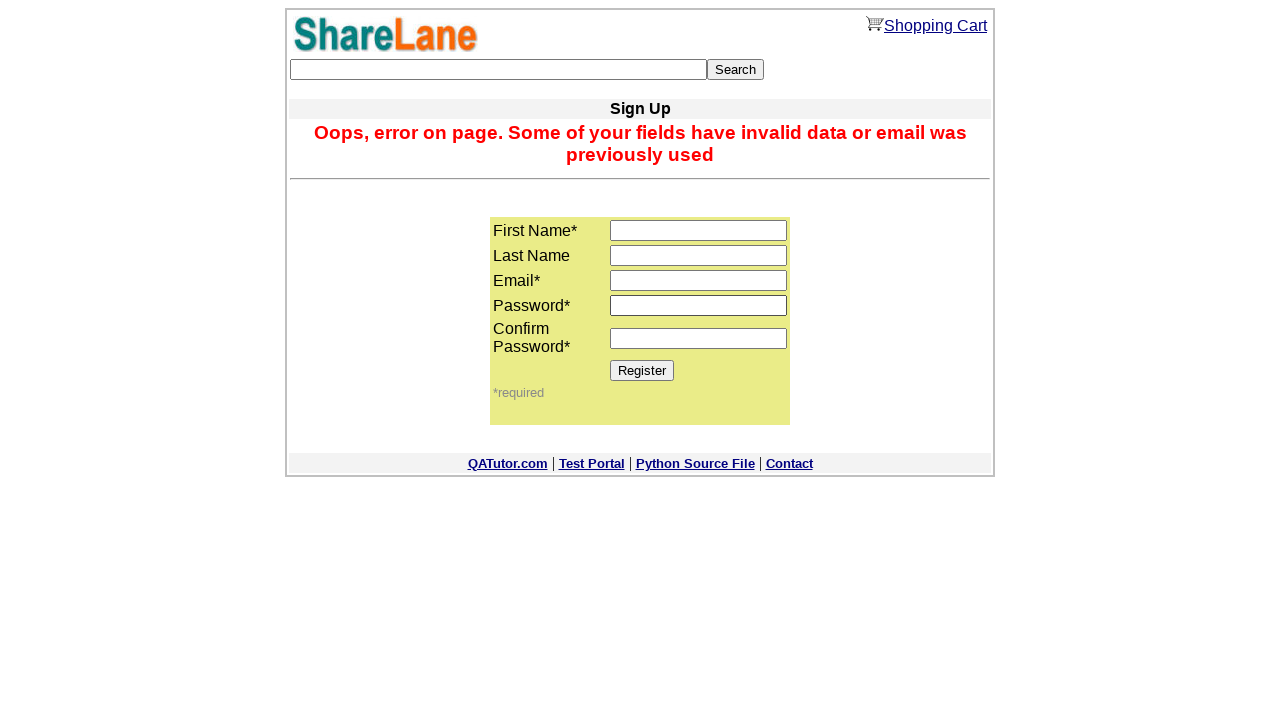

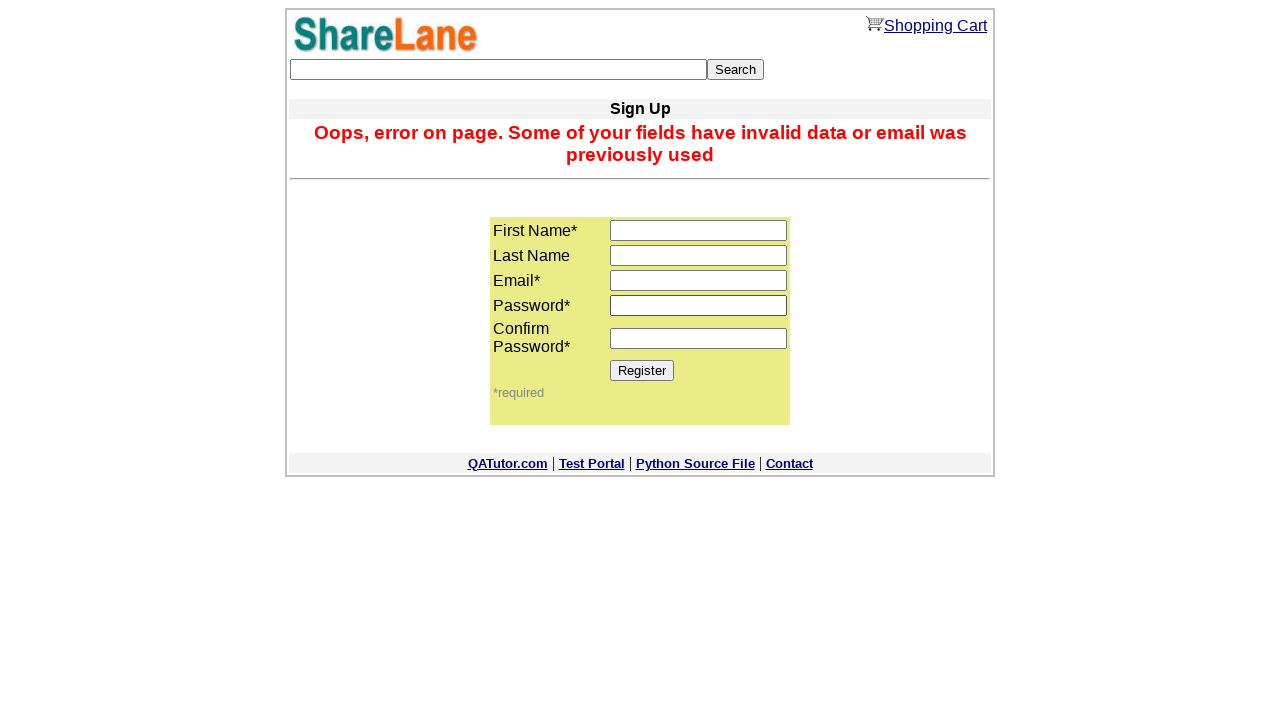